Tests that the browser back button correctly navigates through filter history.

Starting URL: https://demo.playwright.dev/todomvc

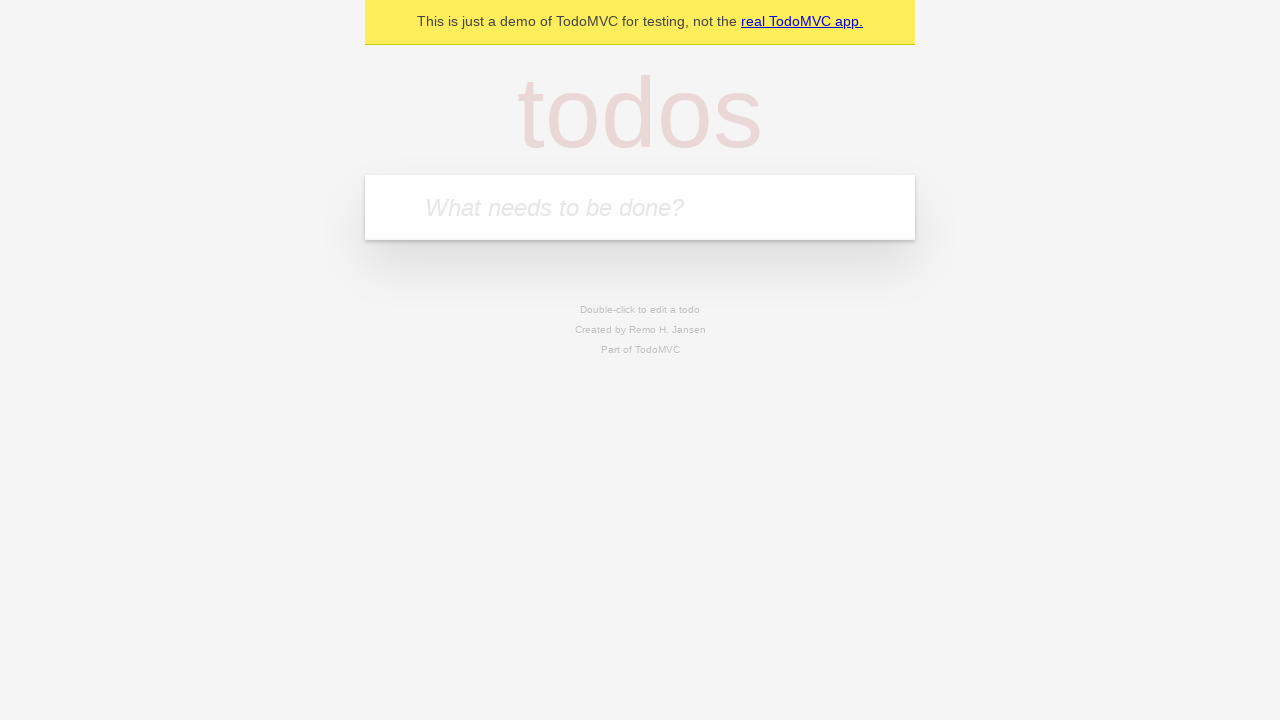

Filled first todo input with 'buy some cheese' on .new-todo
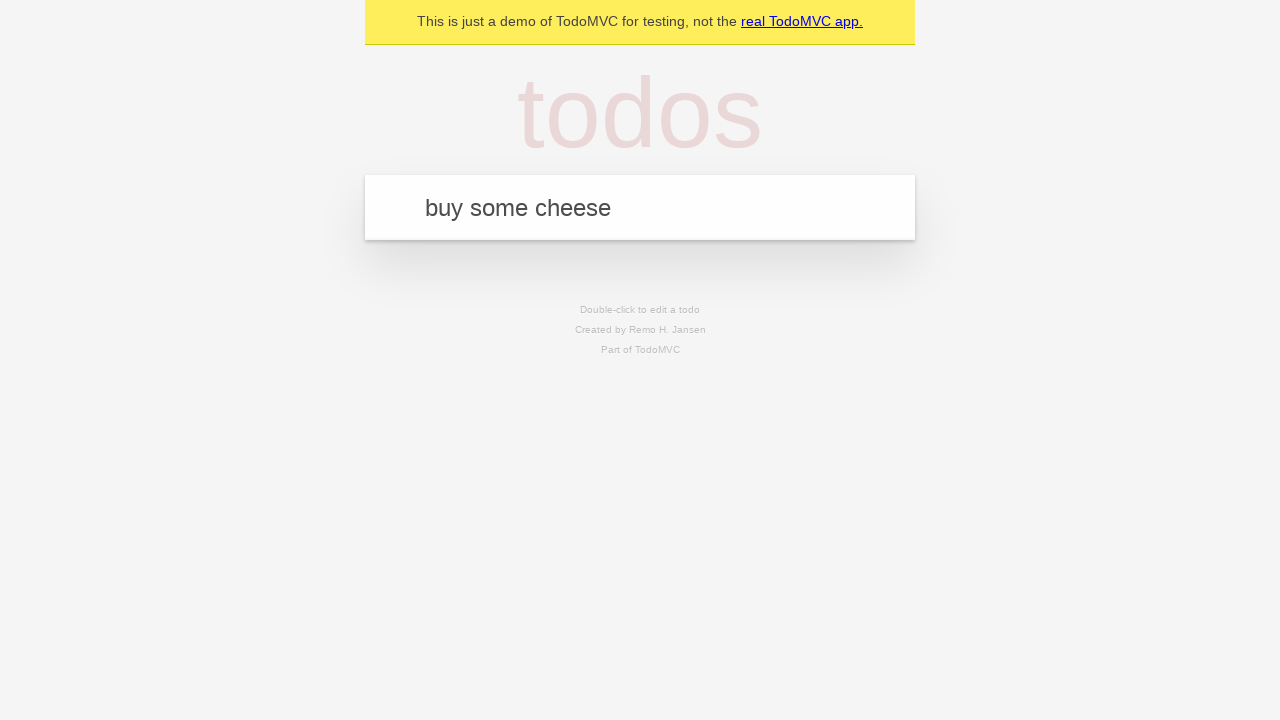

Created first todo by pressing Enter on .new-todo
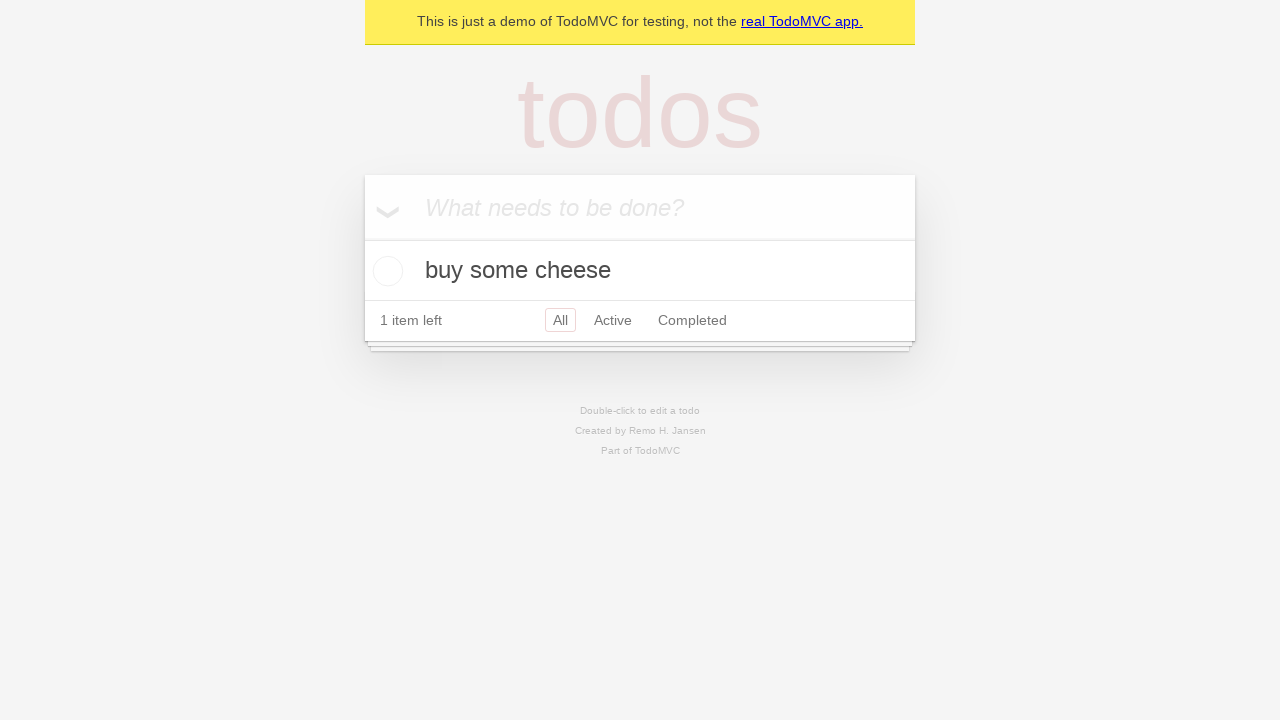

Filled second todo input with 'feed the cat' on .new-todo
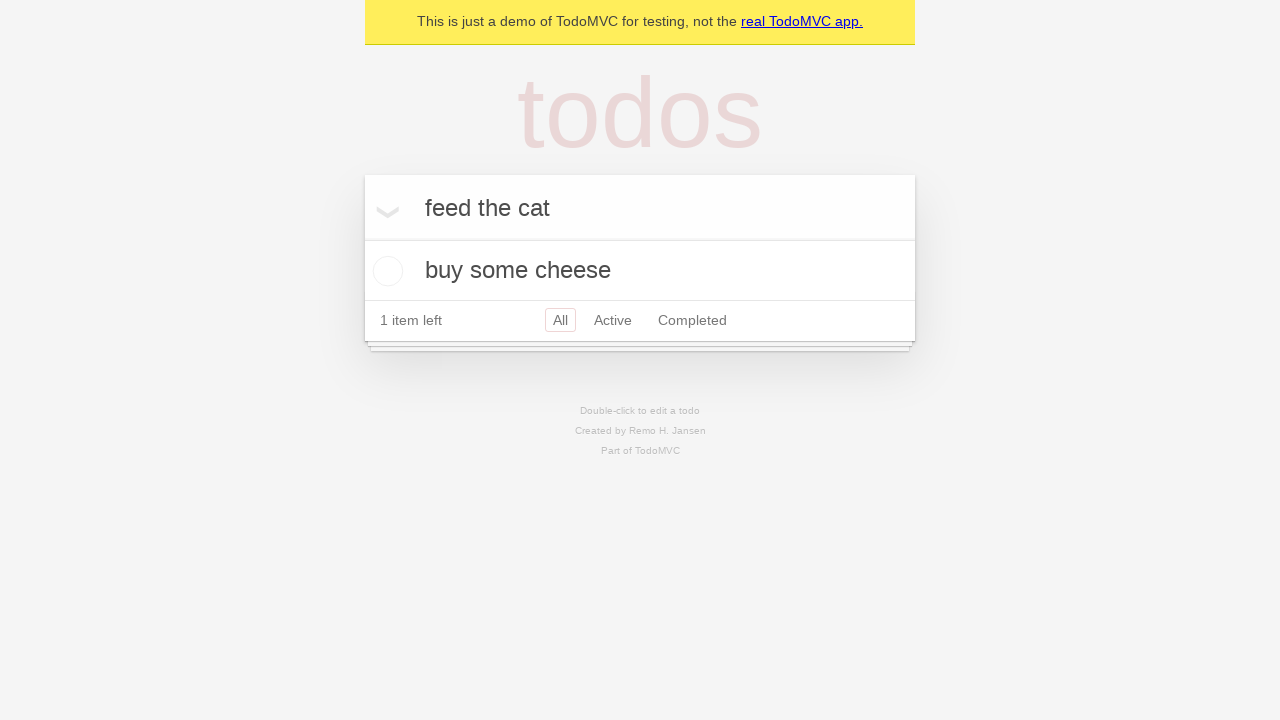

Created second todo by pressing Enter on .new-todo
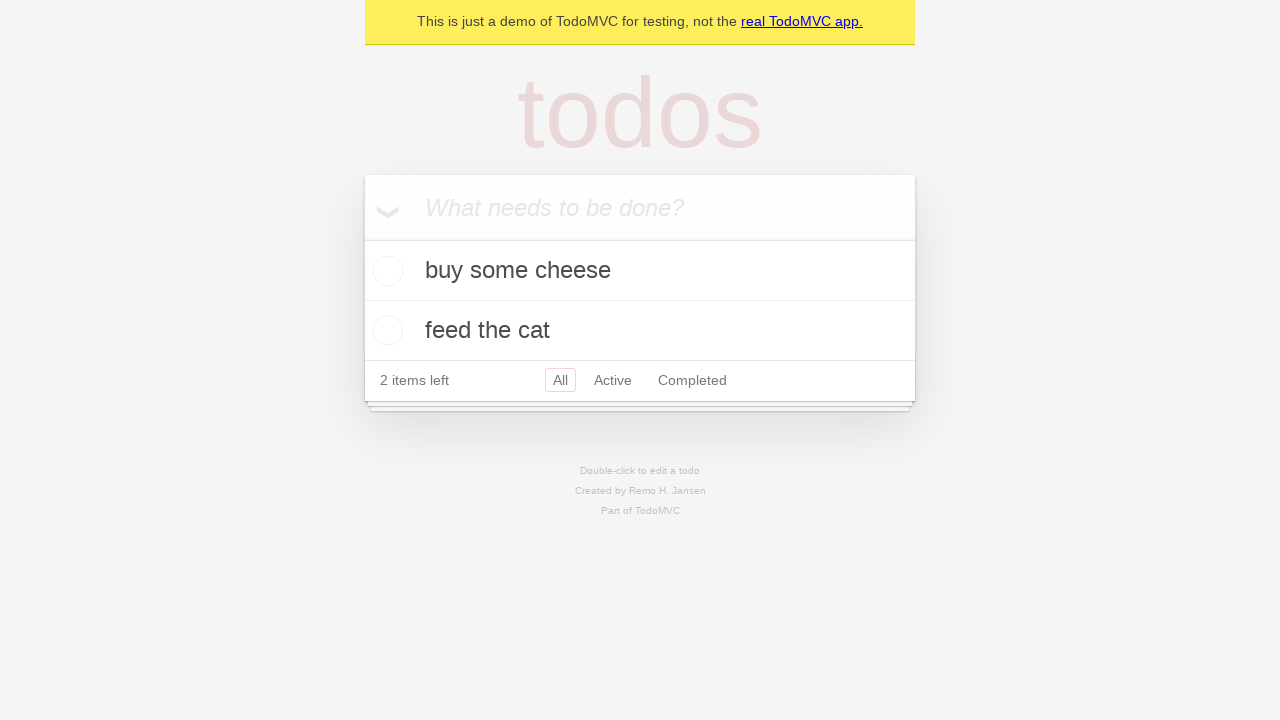

Filled third todo input with 'book a doctors appointment' on .new-todo
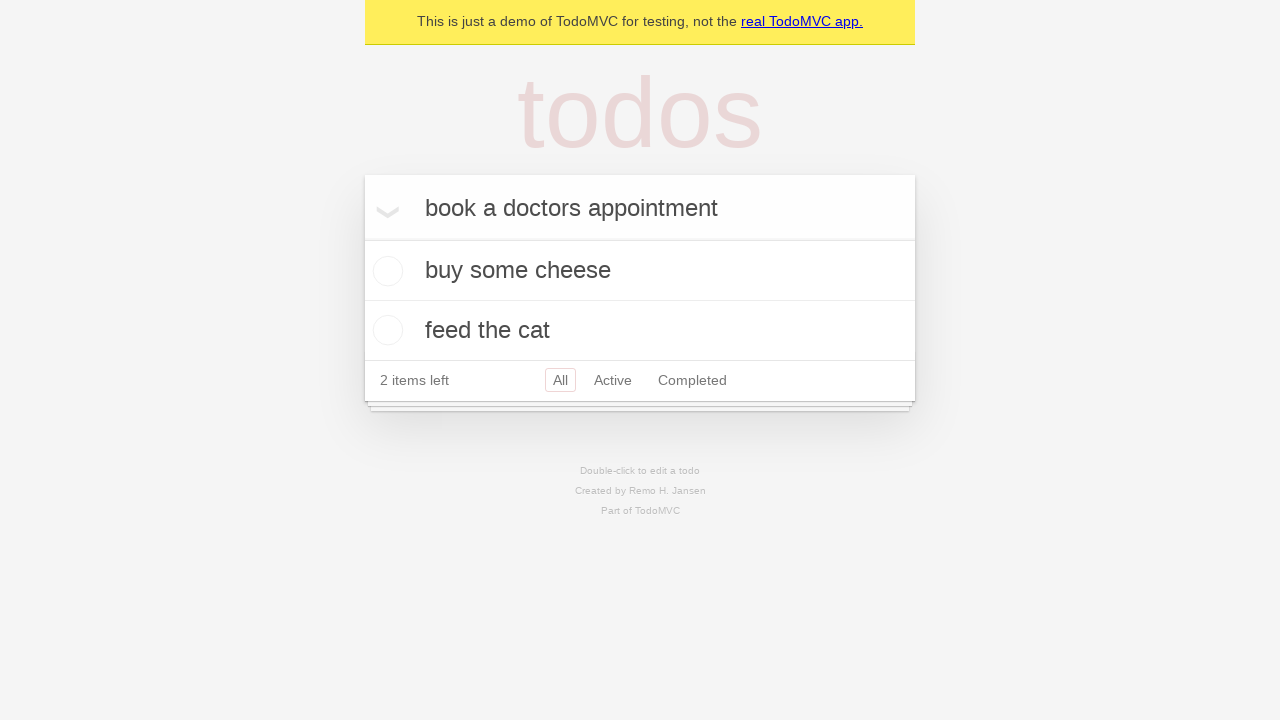

Created third todo by pressing Enter on .new-todo
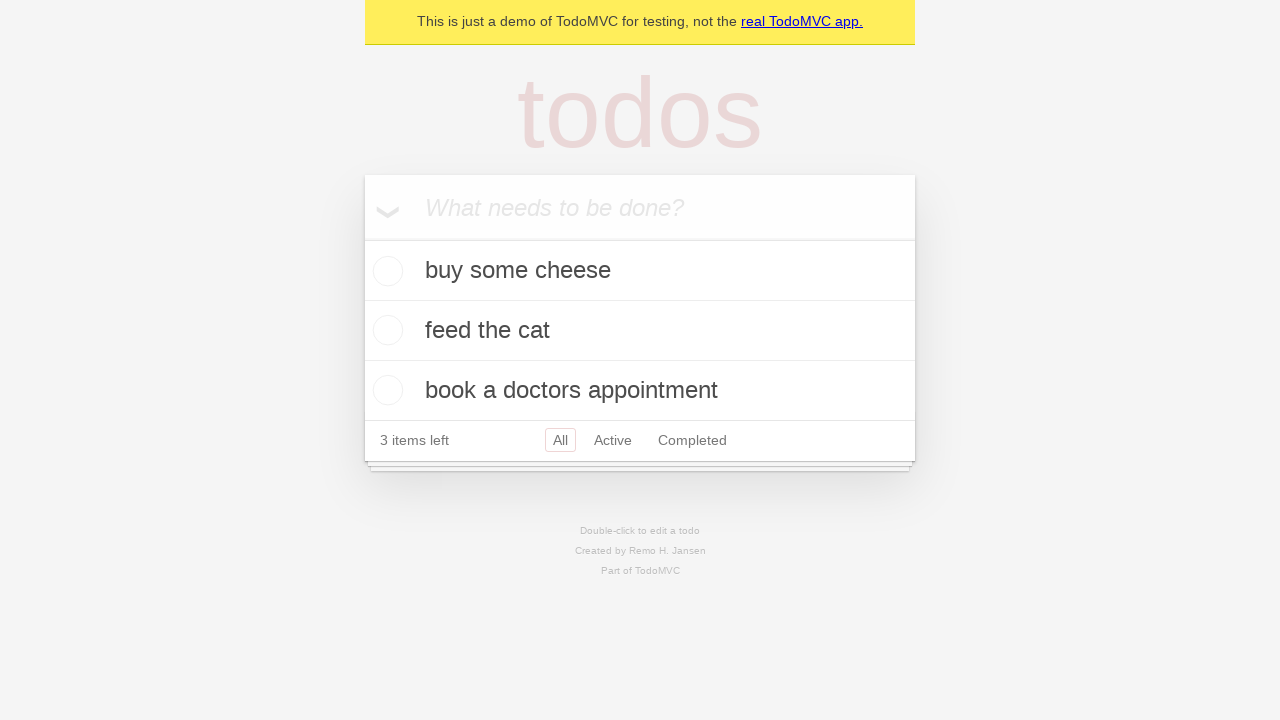

Checked the second todo item as completed at (385, 330) on .todo-list li .toggle >> nth=1
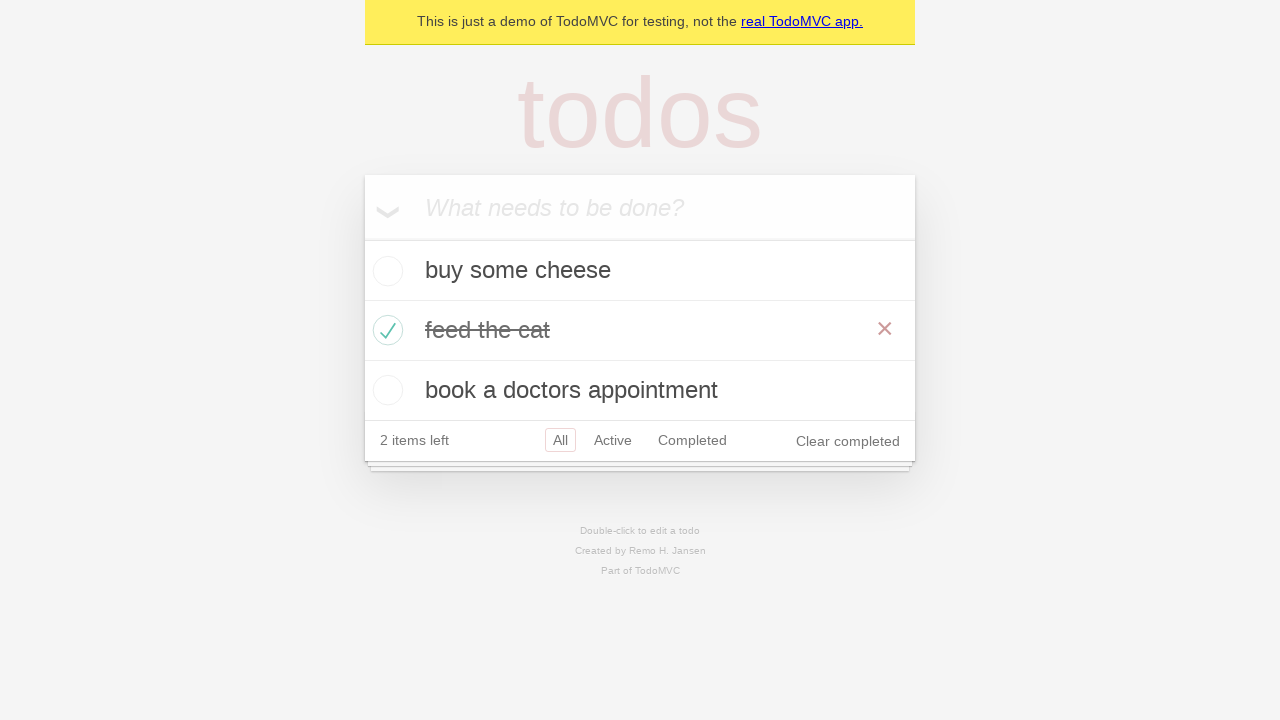

Clicked 'All' filter at (560, 440) on .filters >> text=All
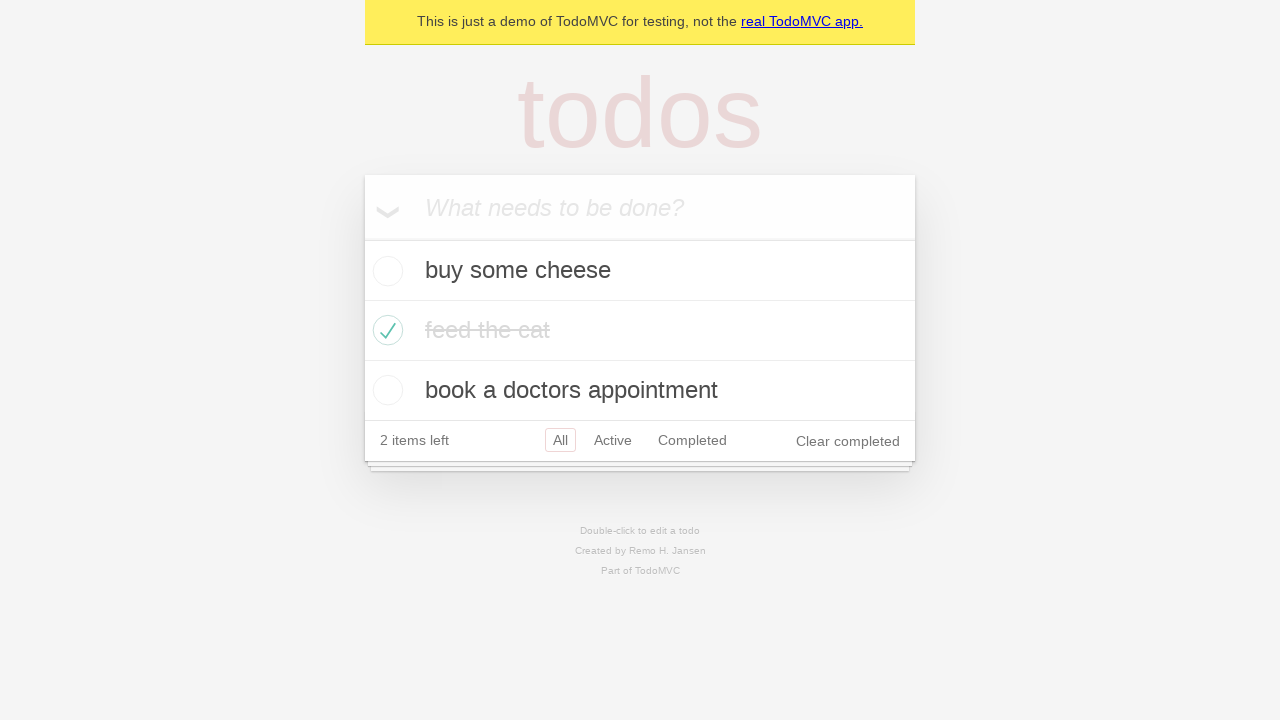

Clicked 'Active' filter at (613, 440) on .filters >> text=Active
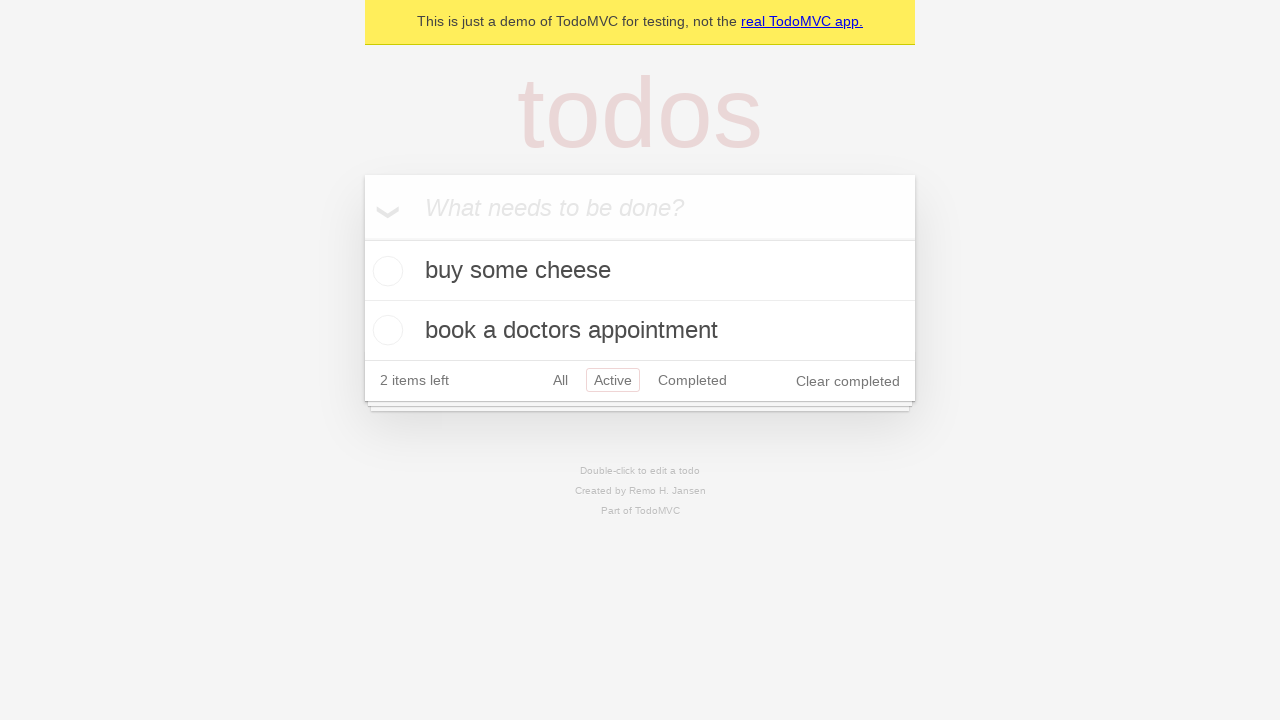

Clicked 'Completed' filter at (692, 380) on .filters >> text=Completed
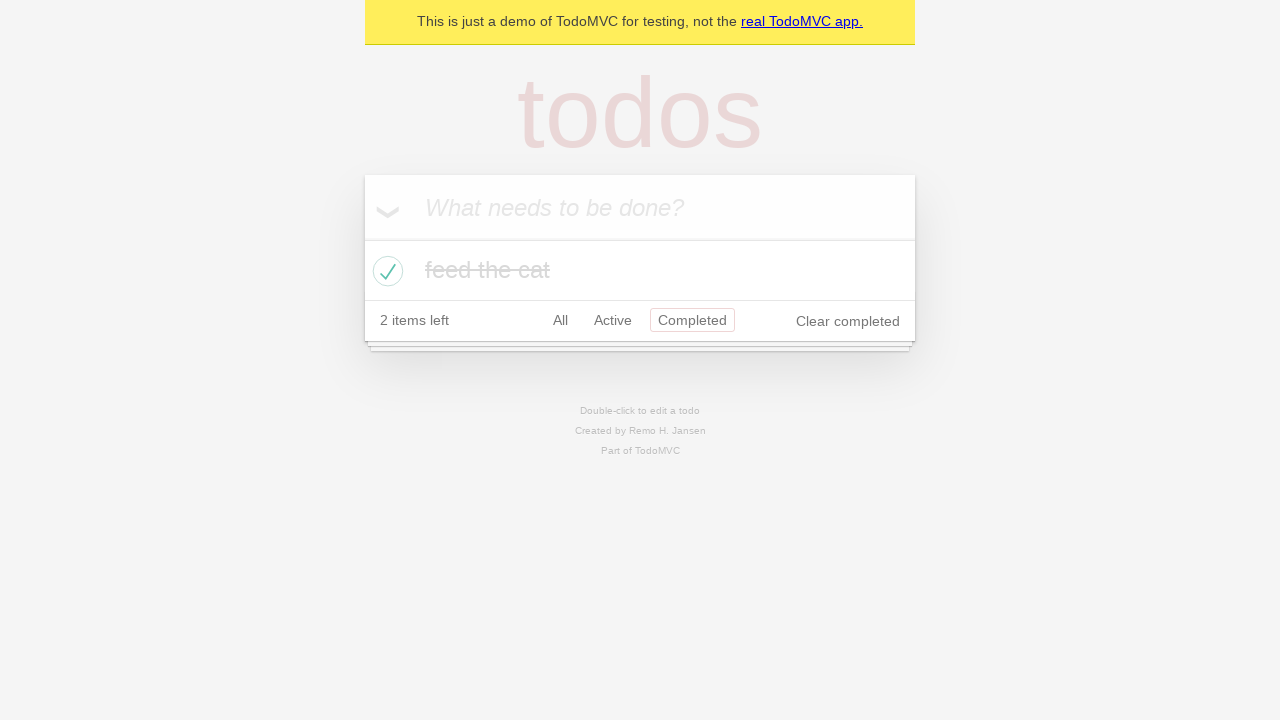

Navigated back to 'Active' filter using browser back button
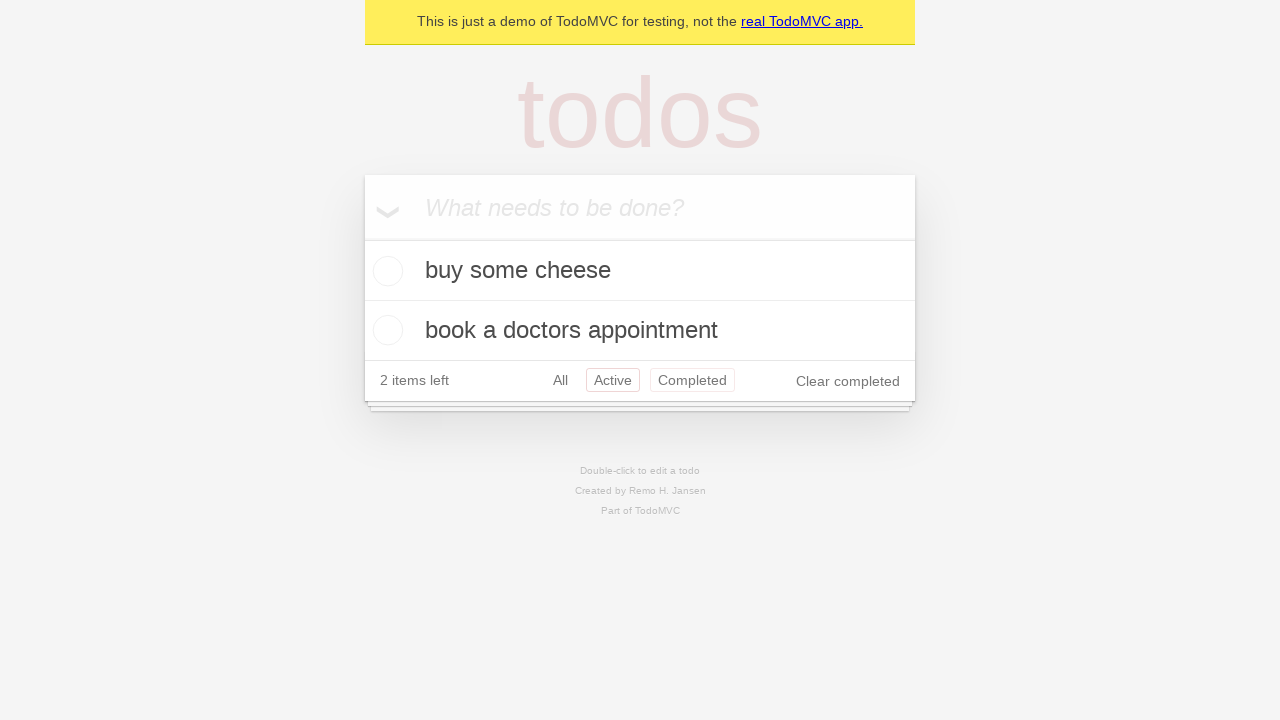

Navigated back to 'All' filter using browser back button
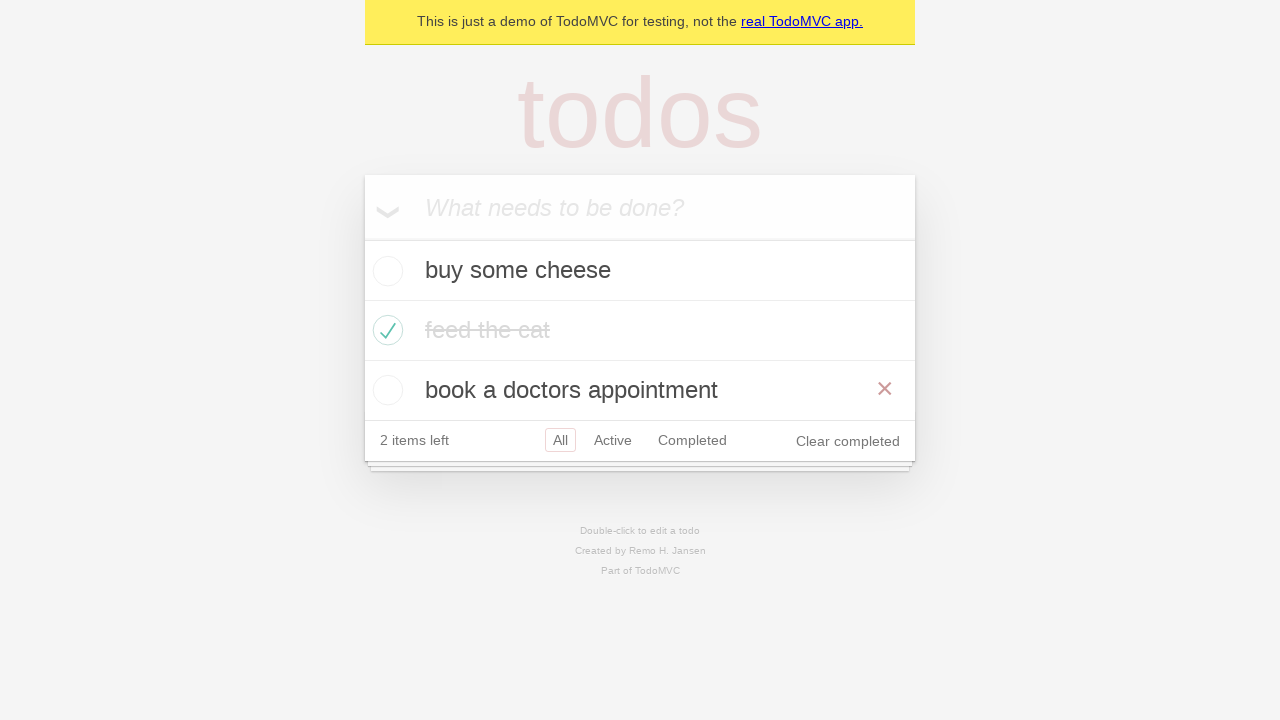

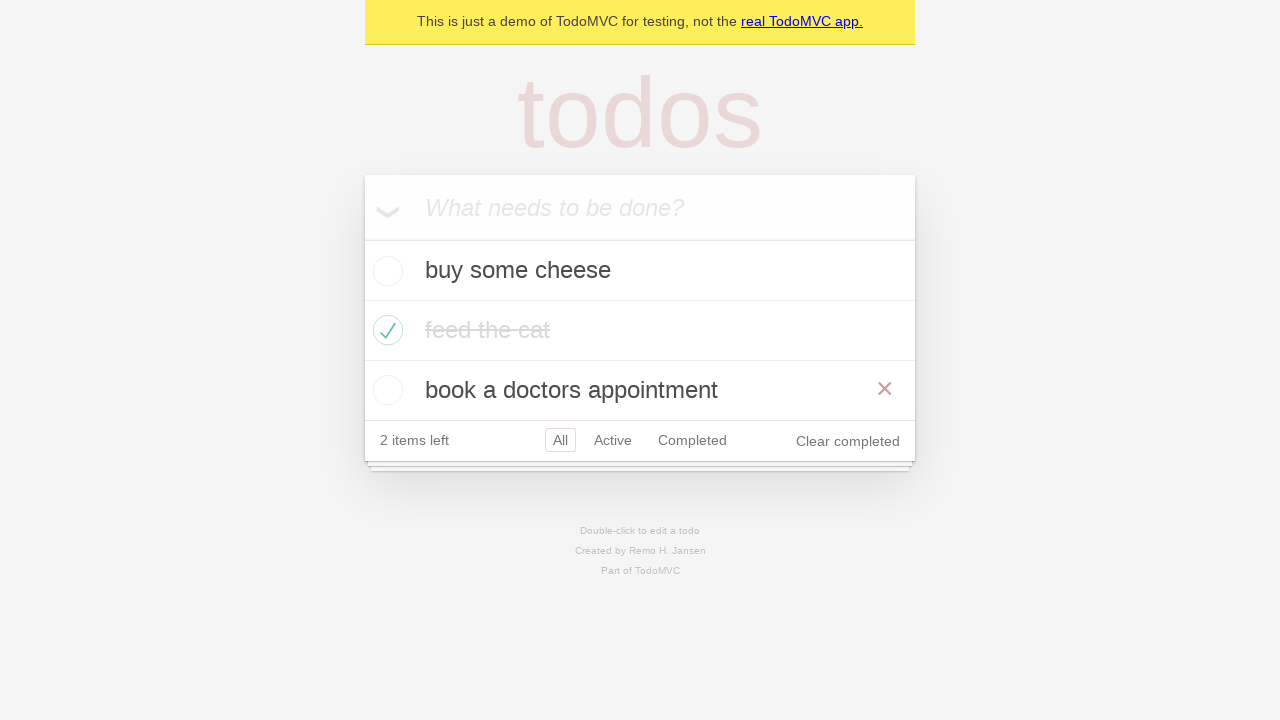